Tests basic browser window management by maximizing the window, loading a page, and then minimizing the window on the Dassault Aviation website.

Starting URL: https://www.dassault-aviation.com/en/

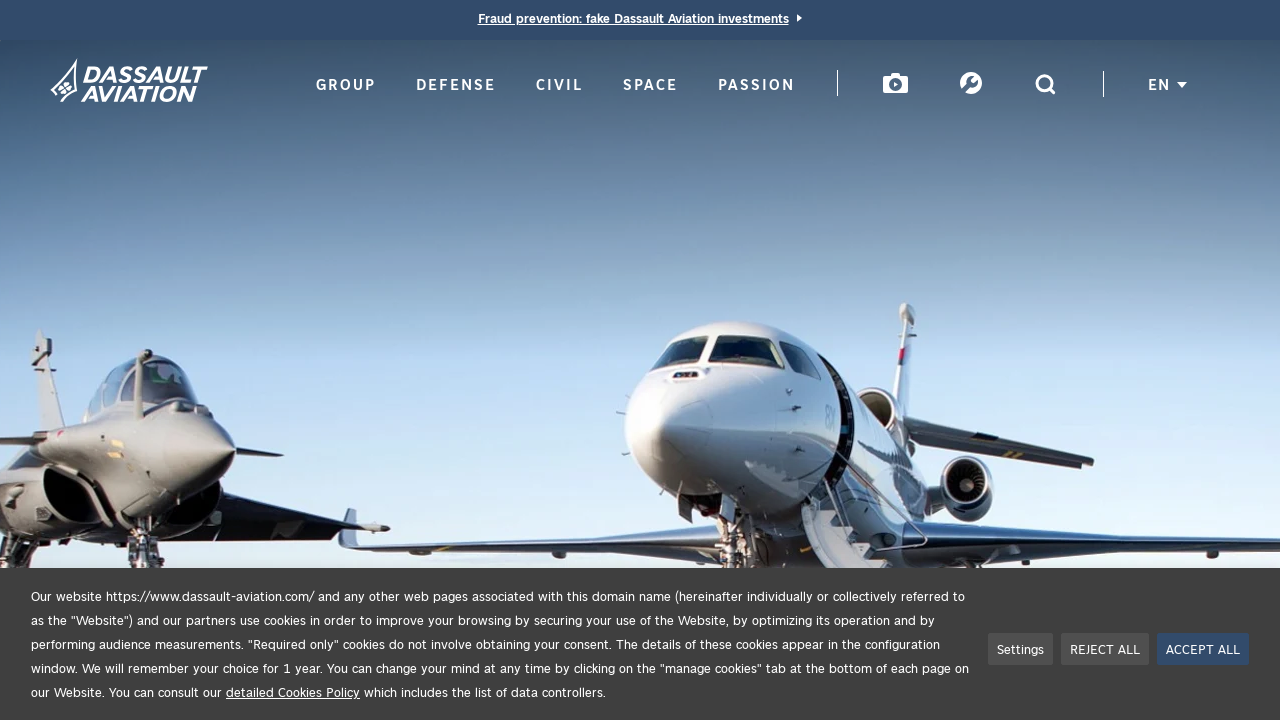

Maximized browser window to 1920x1080
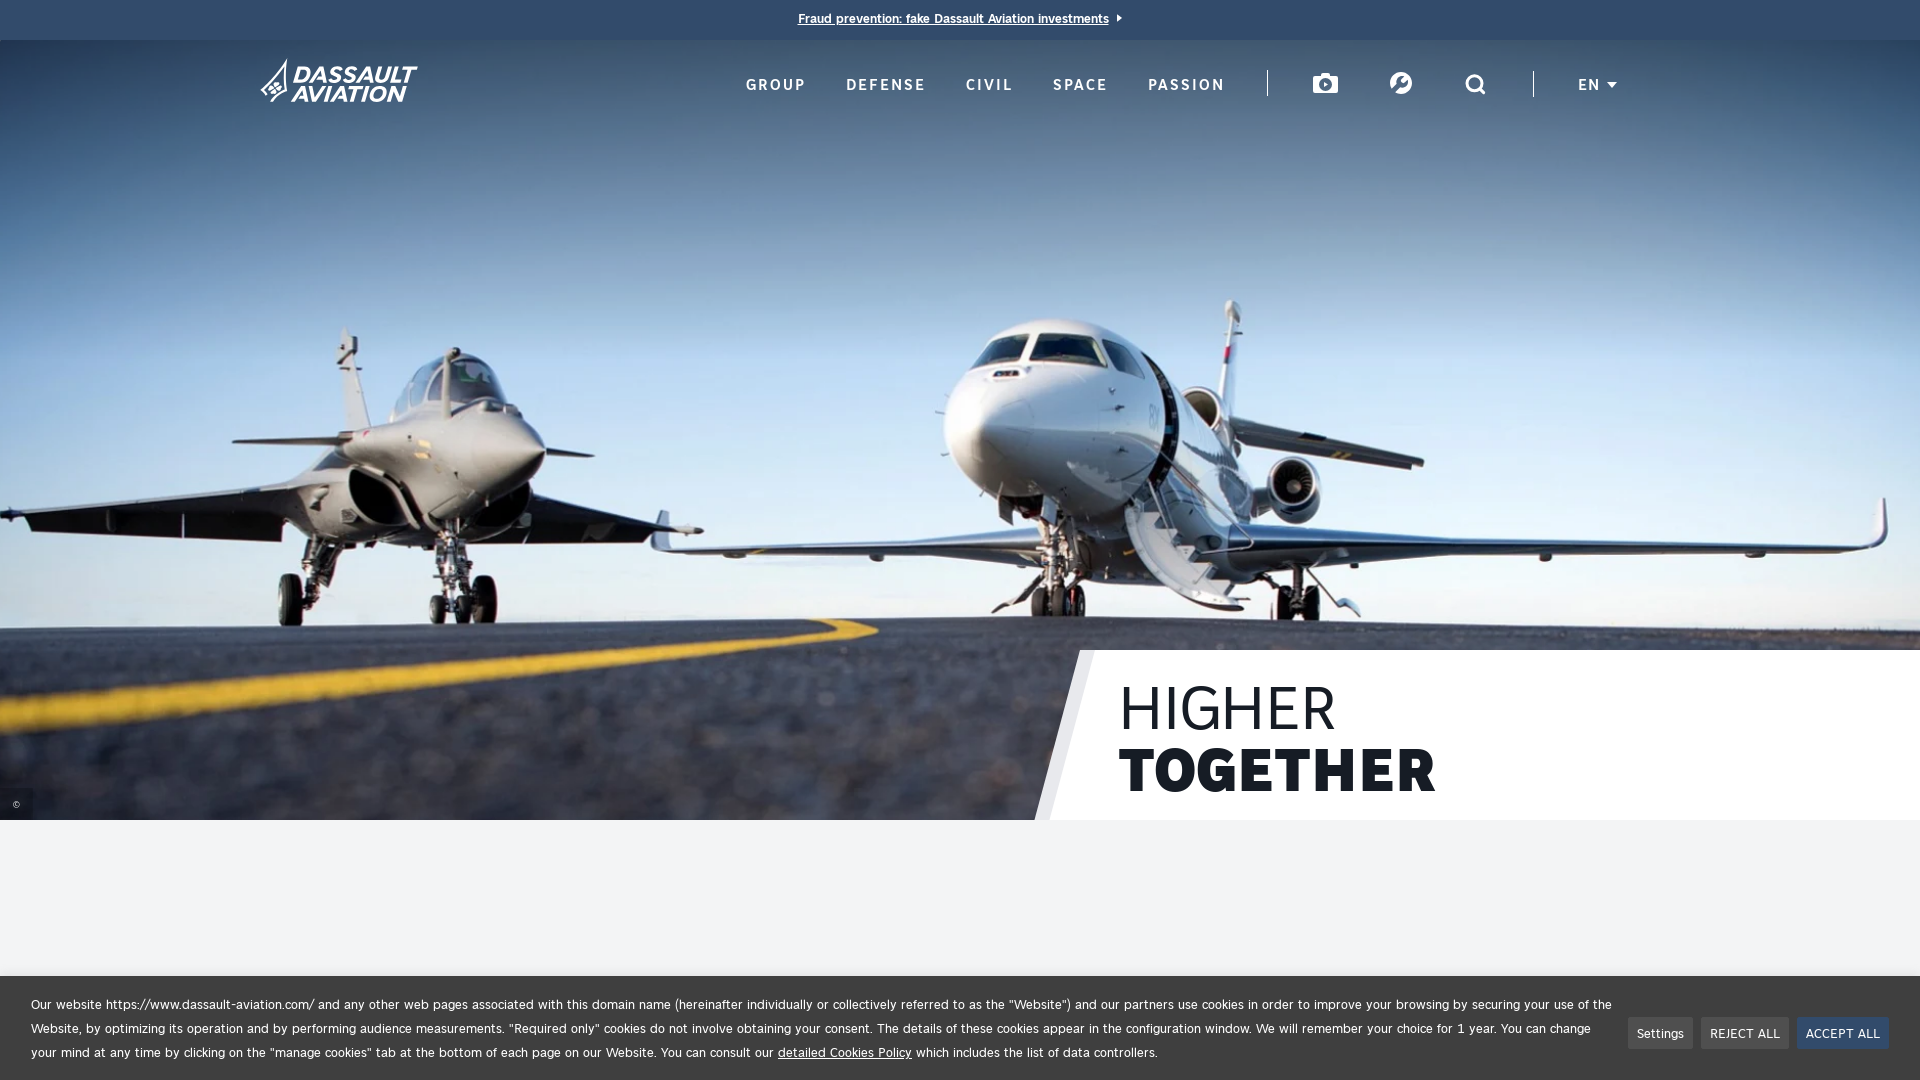

Page loaded (domcontentloaded event)
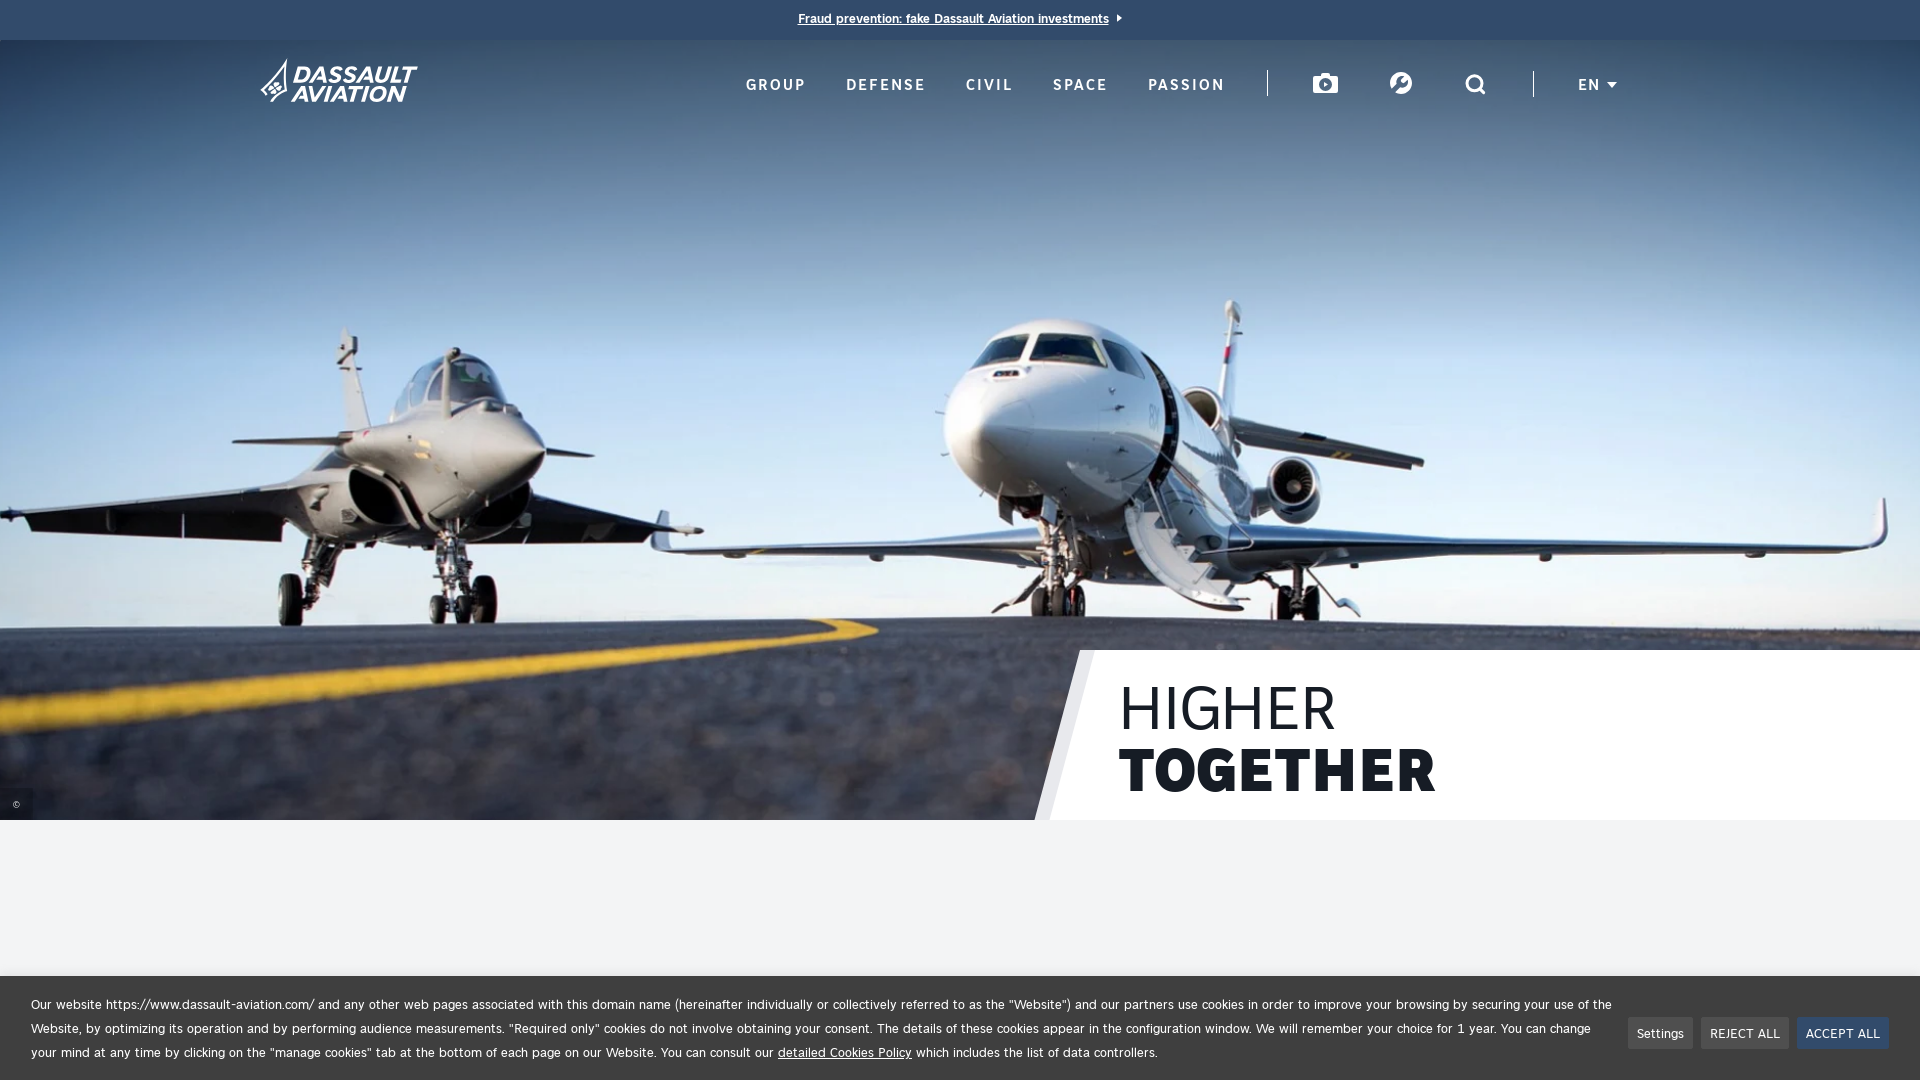

Minimized browser window to 800x600
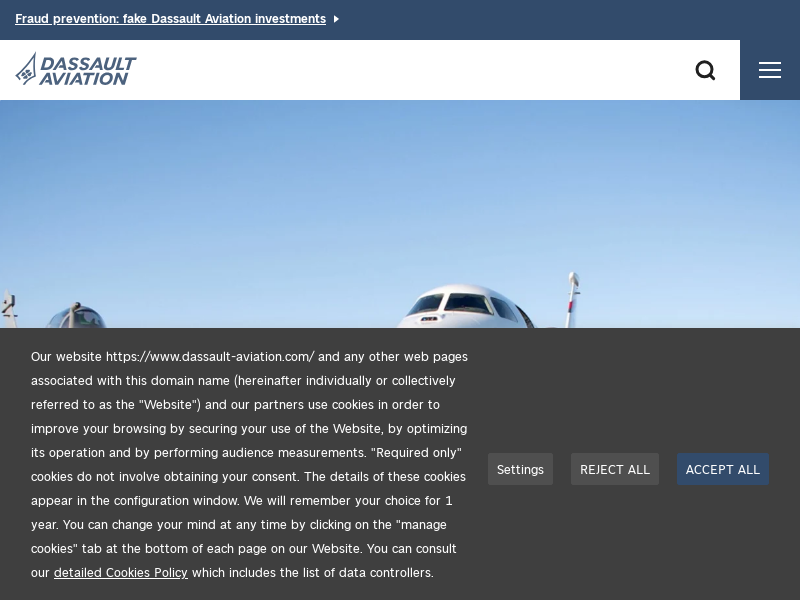

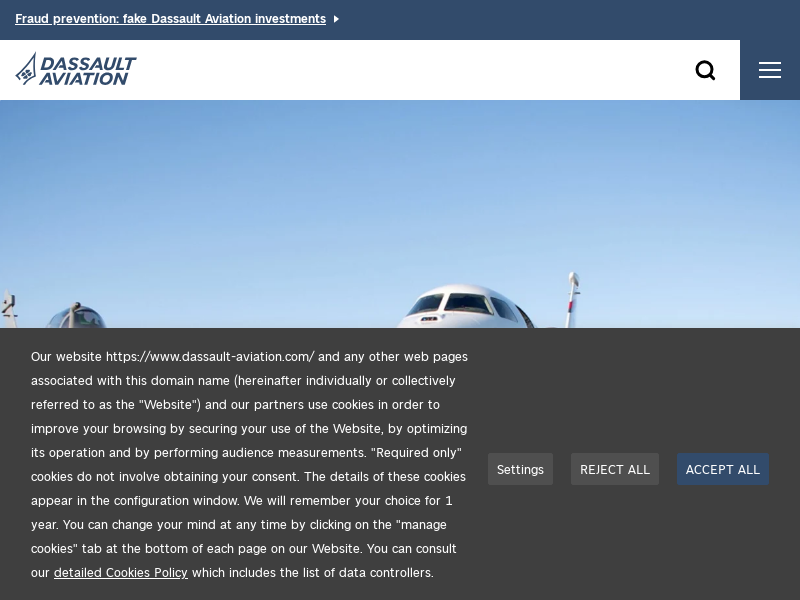